Tests input slider control by changing the slider value and verifying the progress bar updates accordingly

Starting URL: https://seleniumbase.io/demo_page

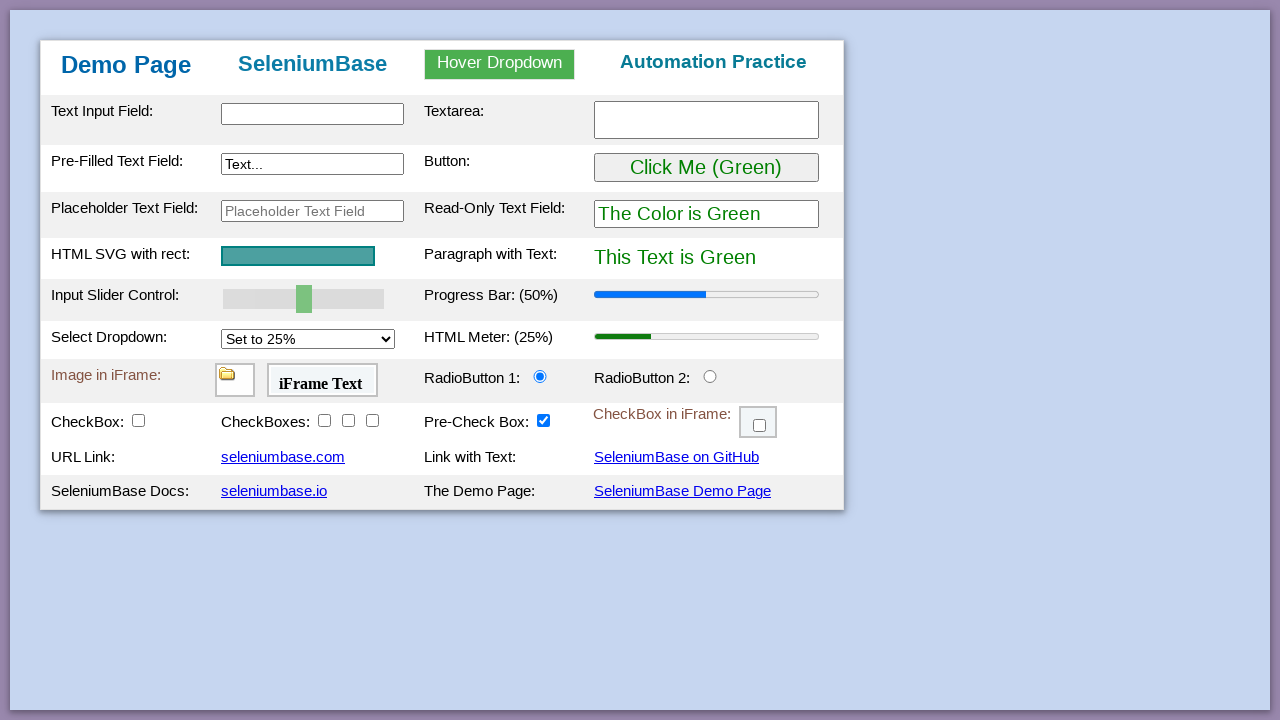

Verified initial progress bar value is 50
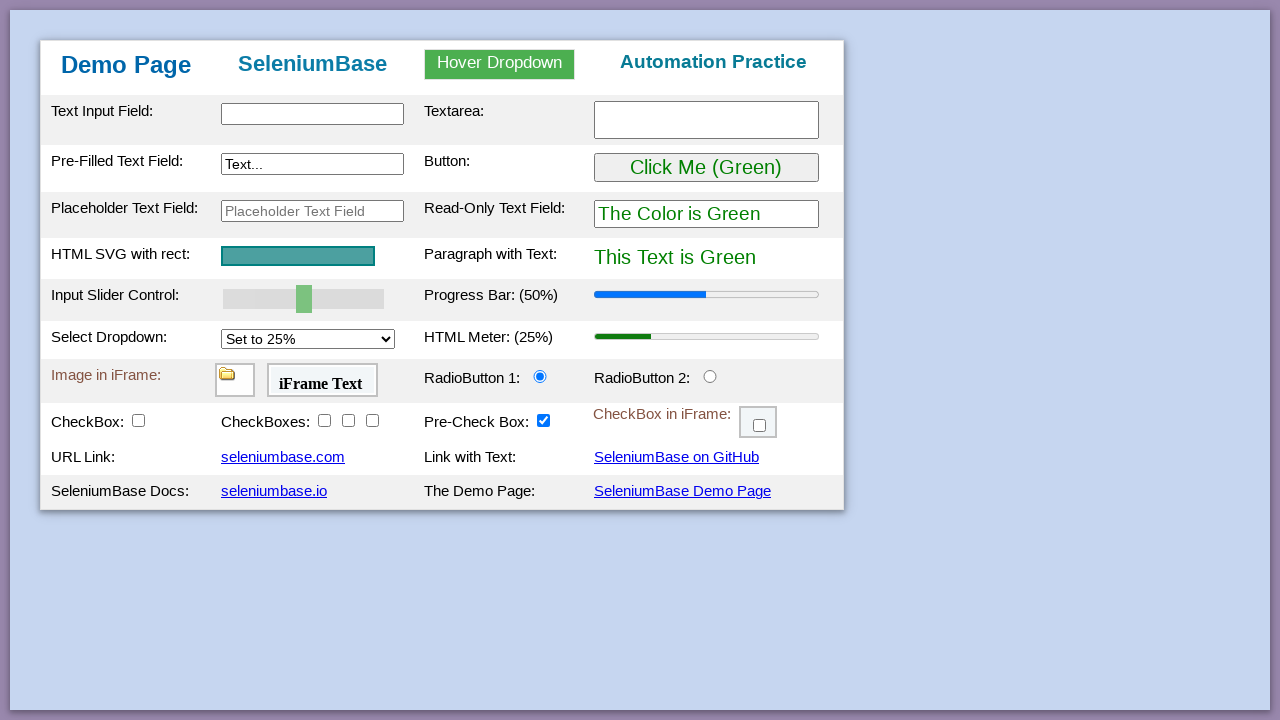

Set slider value to 80 via JavaScript
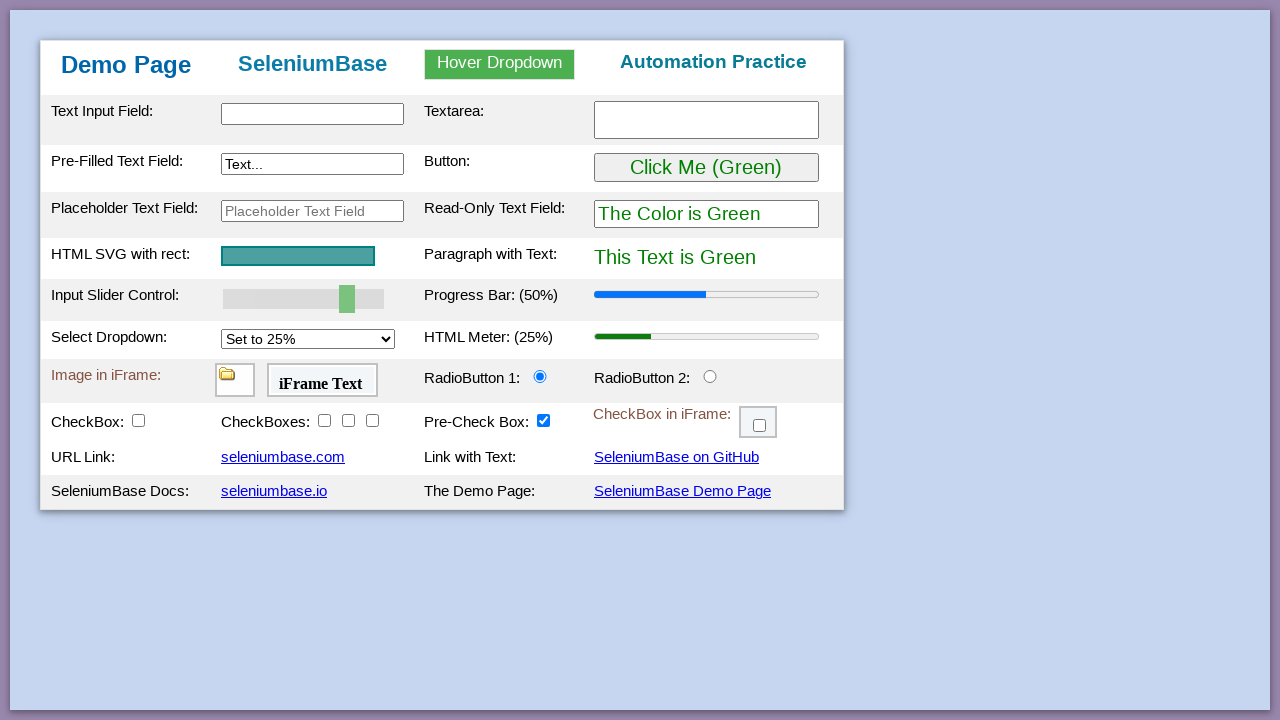

Dispatched input event on slider
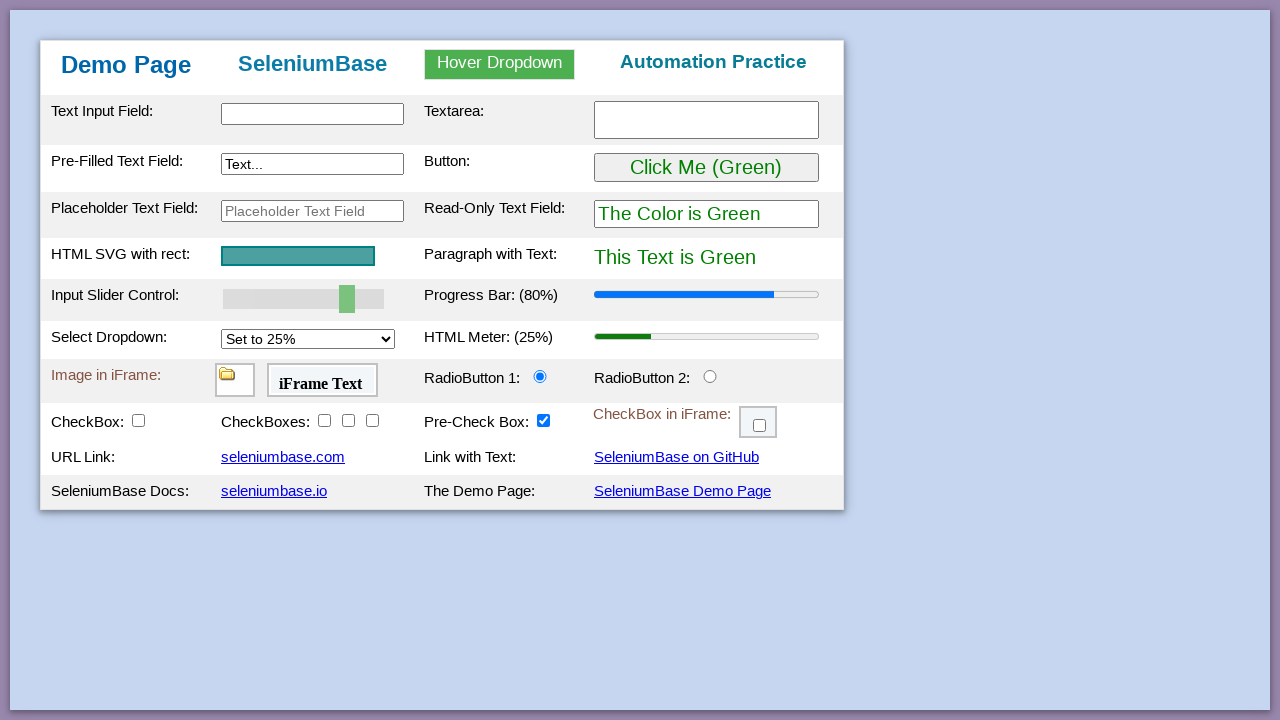

Dispatched change event on slider
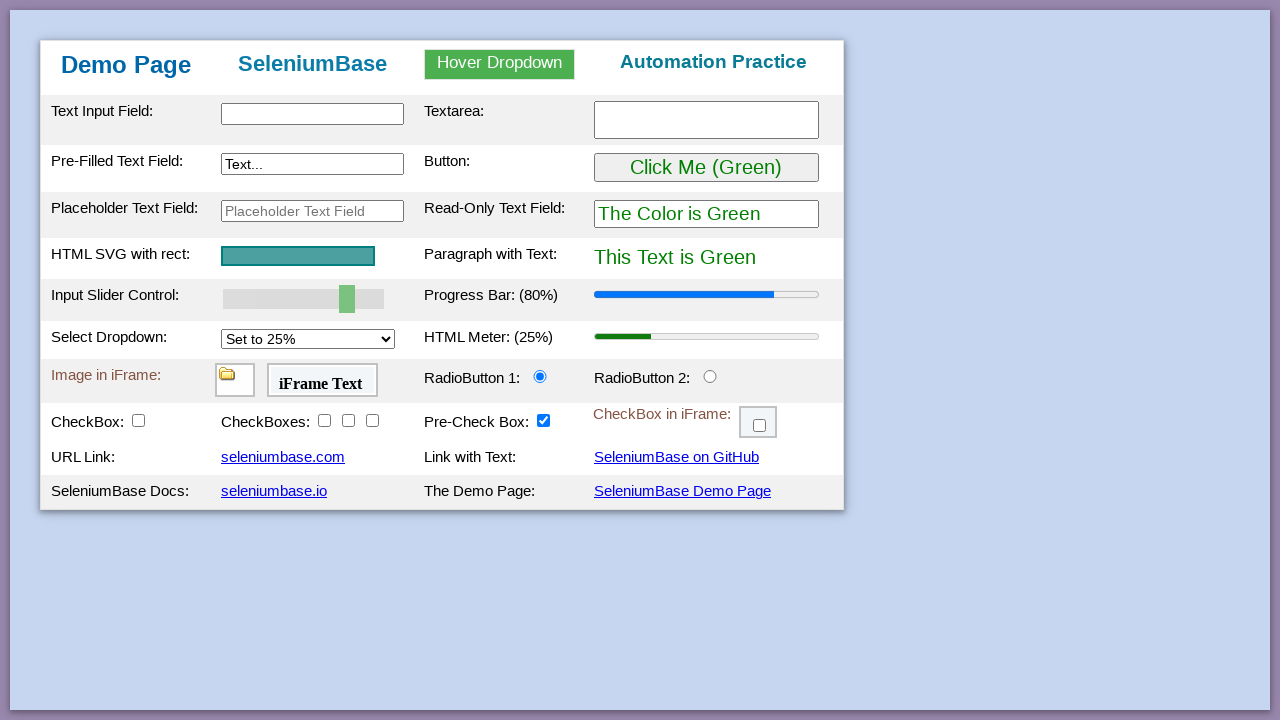

Verified progress bar value updated to 80
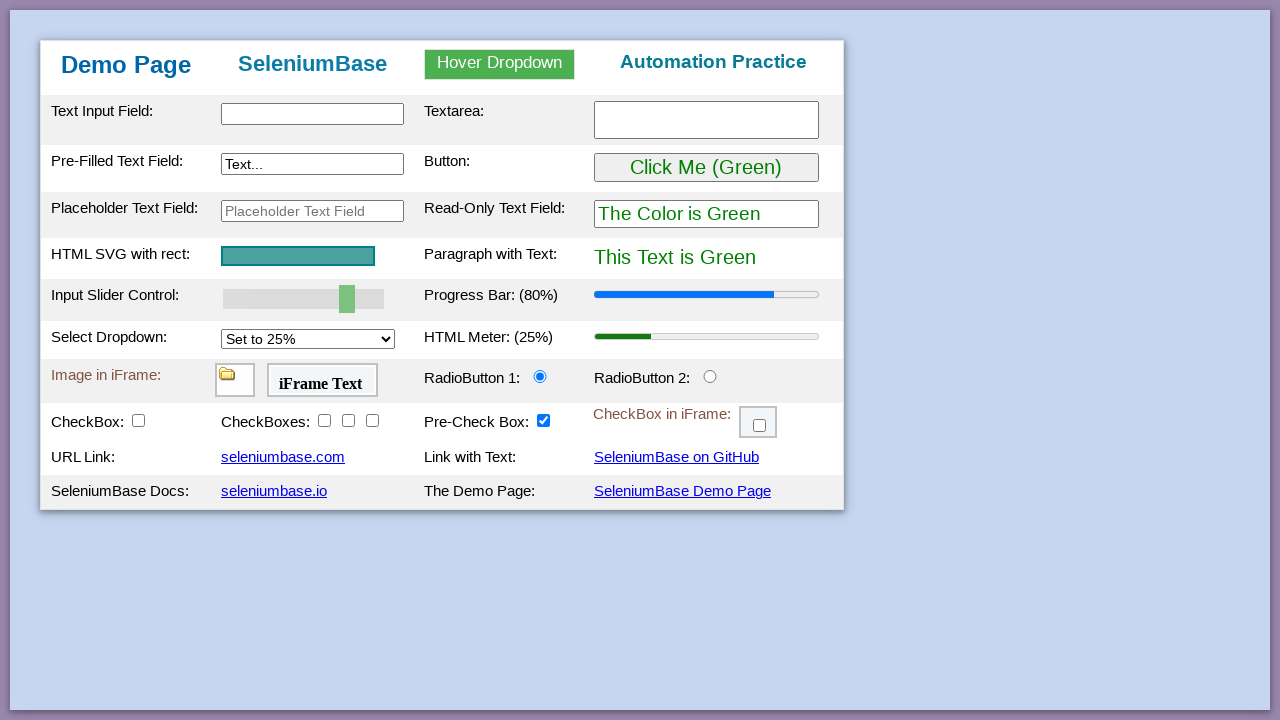

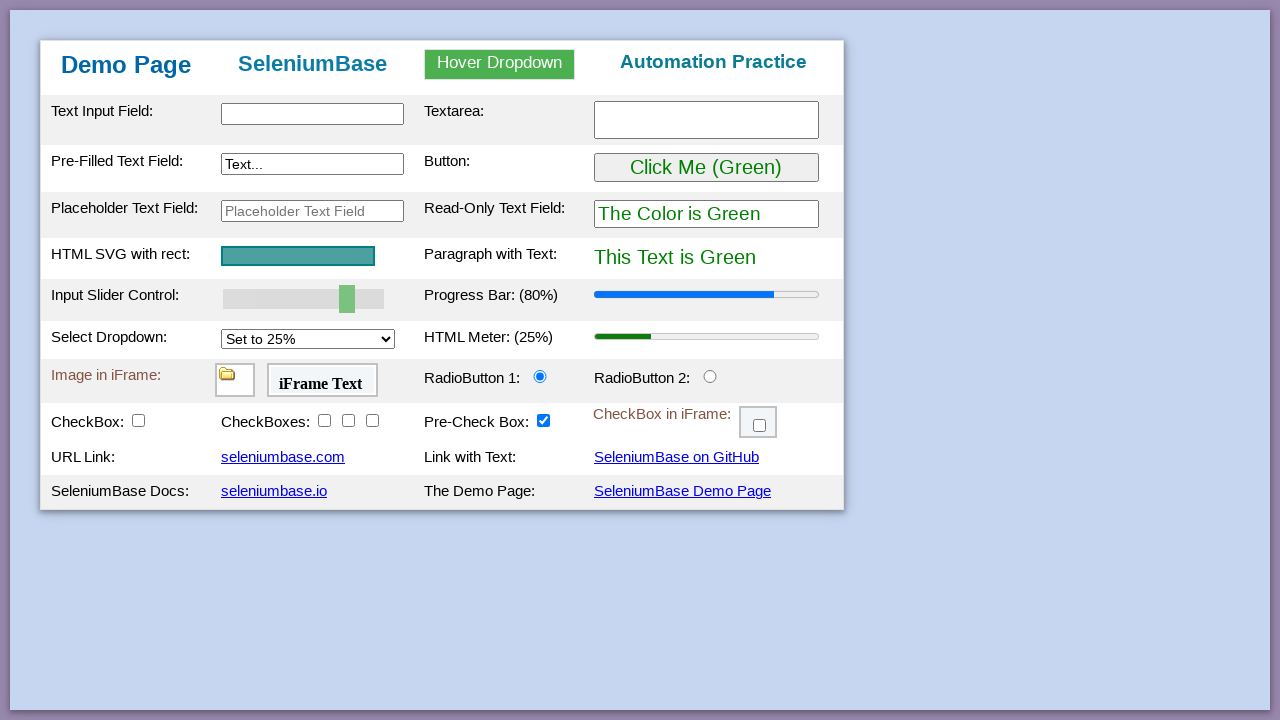